Navigates to SpiceJet website, retrieves page information, and tests browser navigation functionality

Starting URL: https://www.spicejet.com/

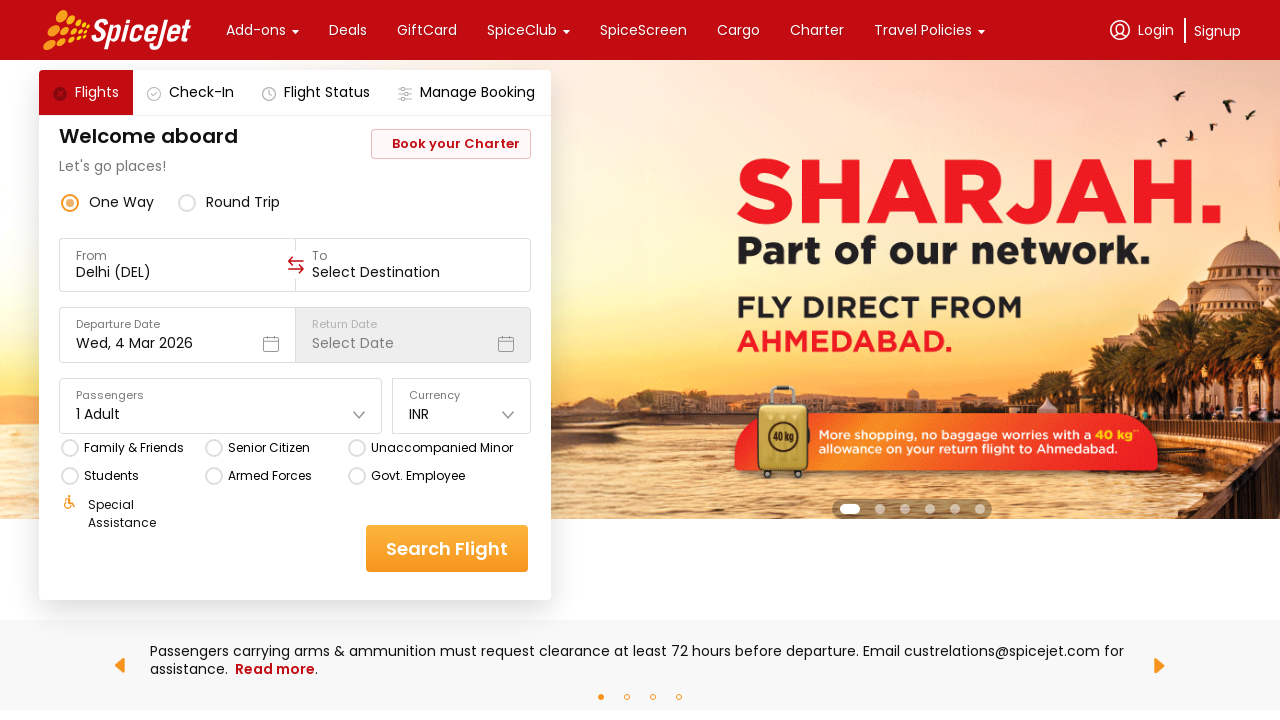

Retrieved current URL from SpiceJet website
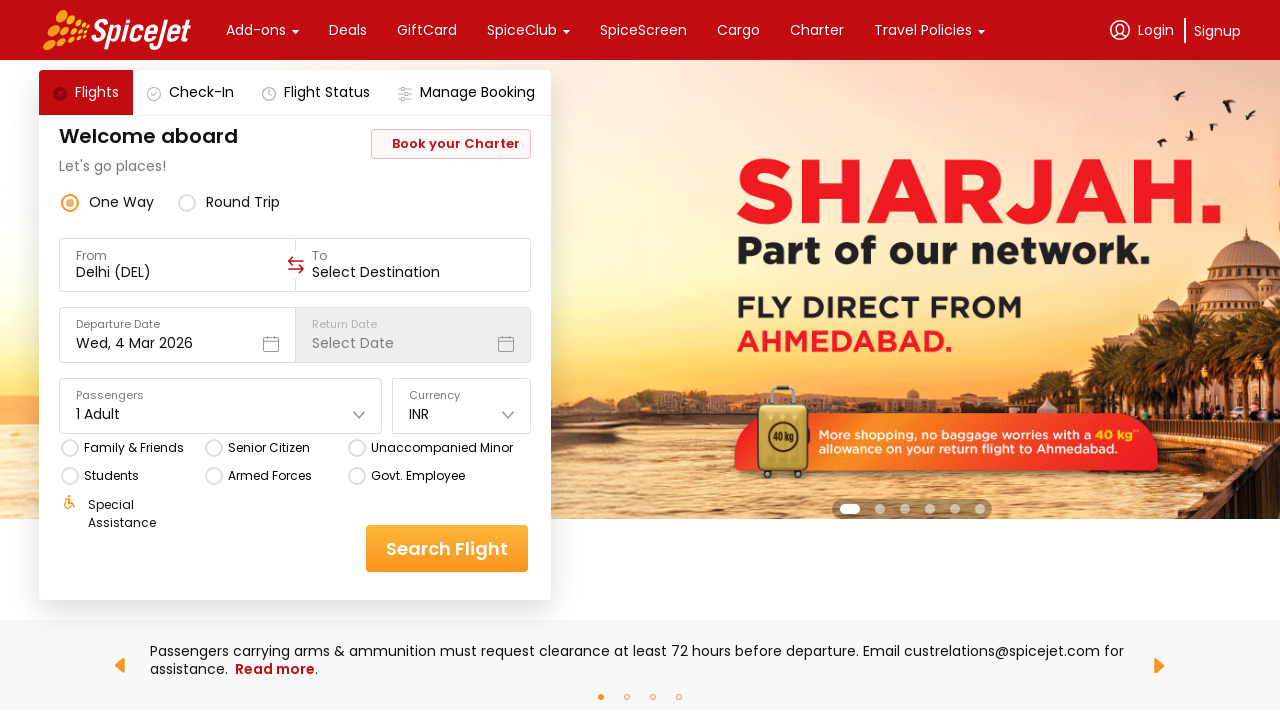

Retrieved page title from SpiceJet website
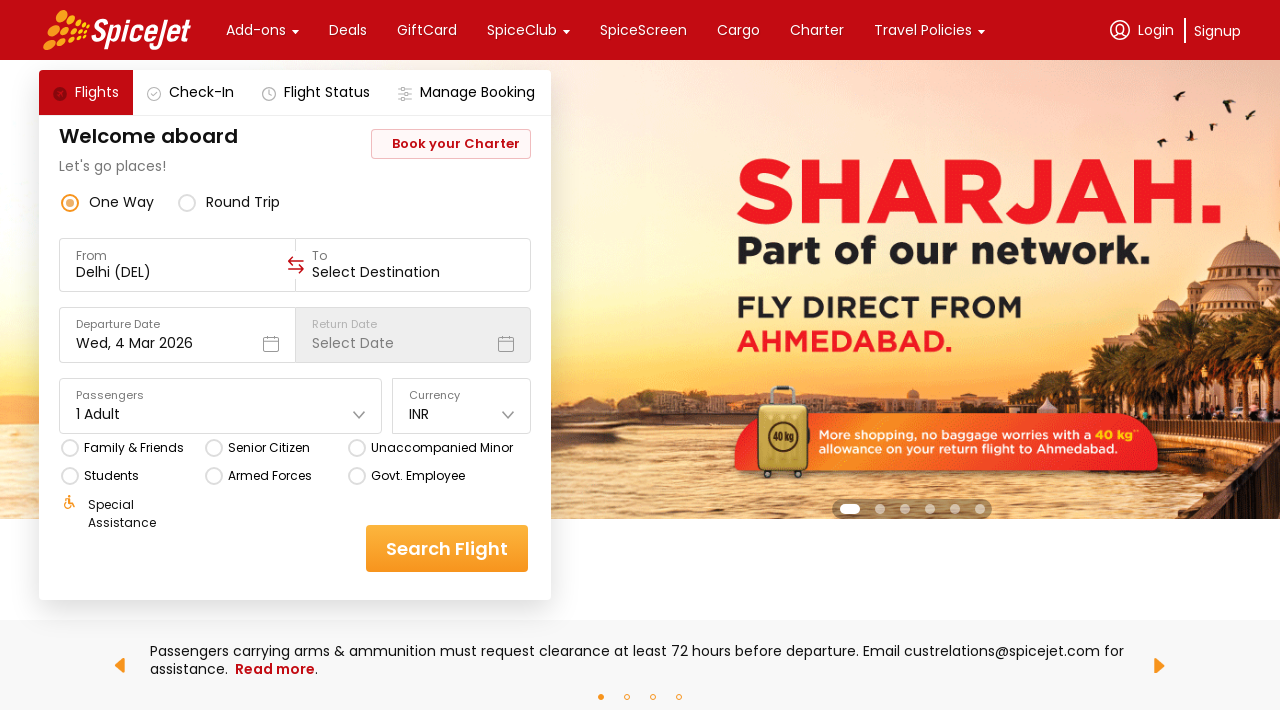

Navigated back to previous page
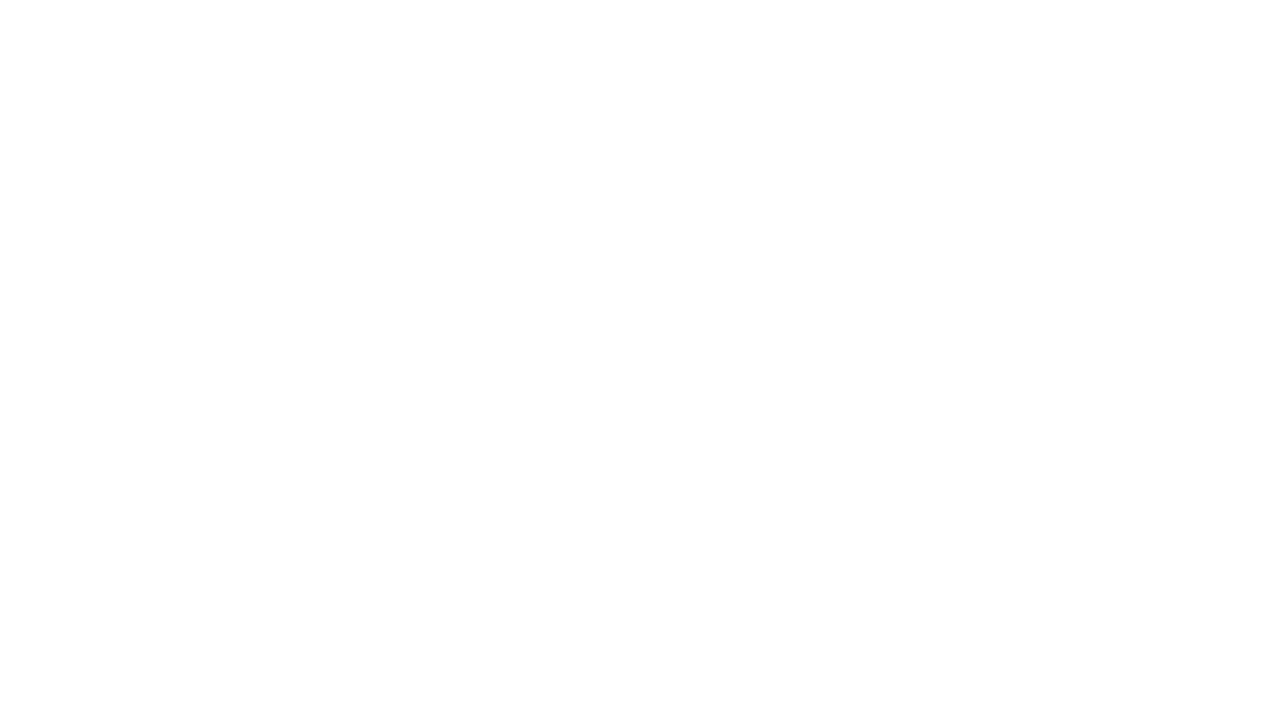

Navigated forward to return to SpiceJet website
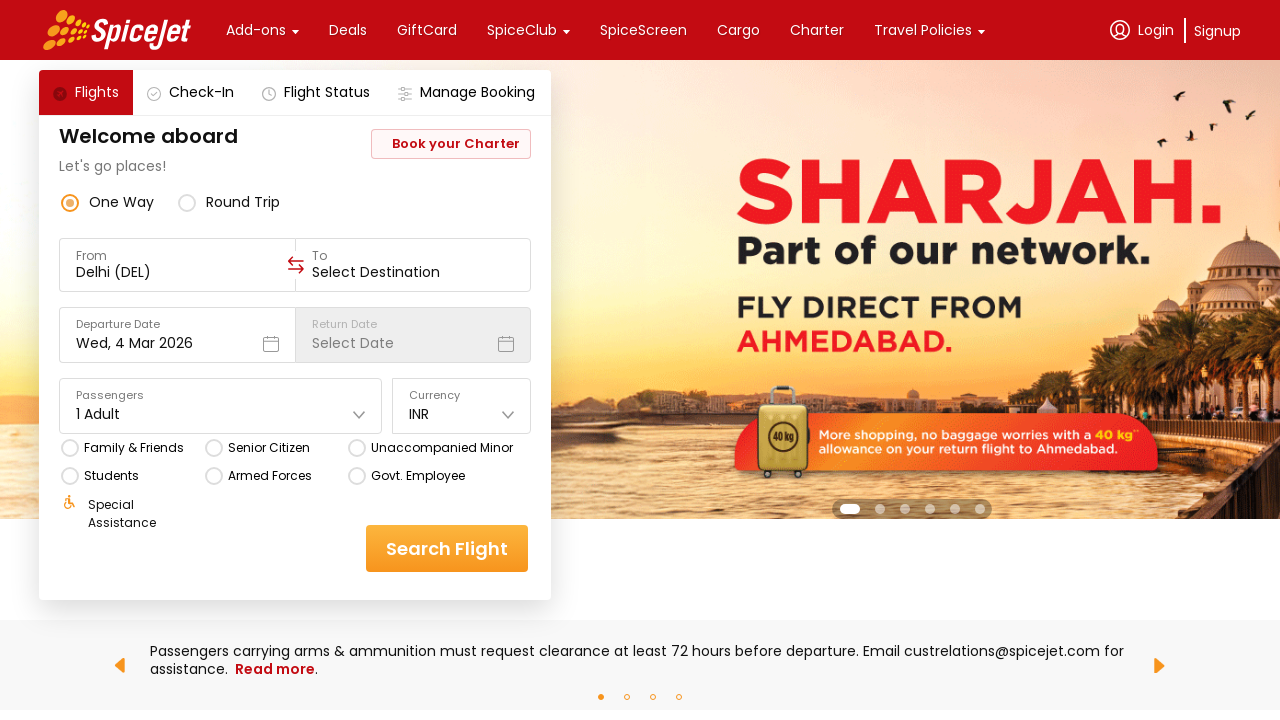

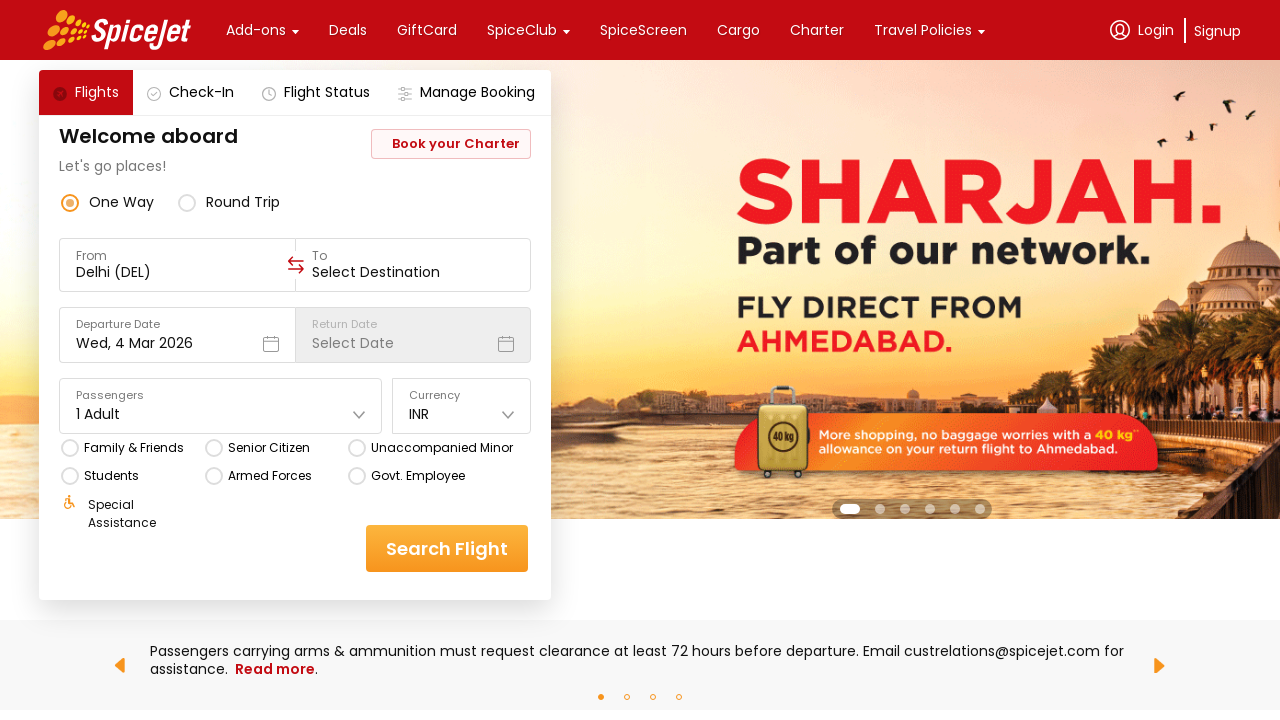